Tests accepting a JavaScript alert by clicking the first button and verifying the success message

Starting URL: https://the-internet.herokuapp.com/javascript_alerts

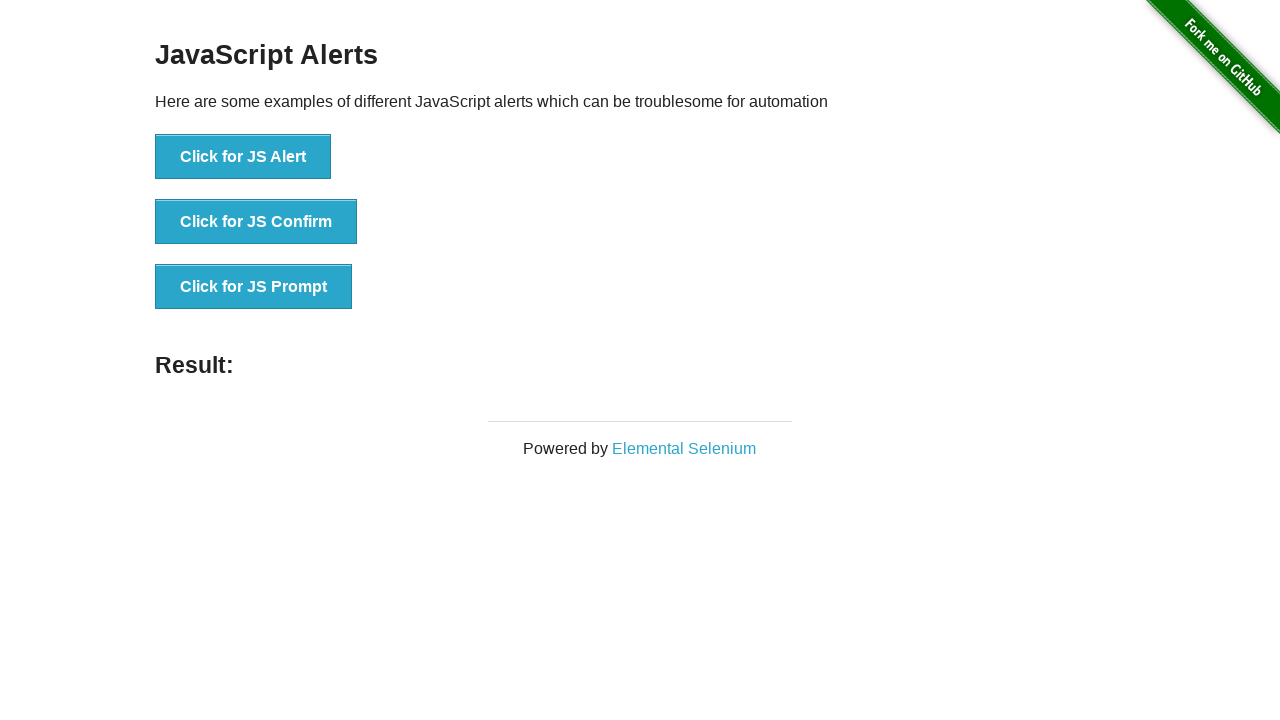

Clicked button to trigger JavaScript alert at (243, 157) on text='Click for JS Alert'
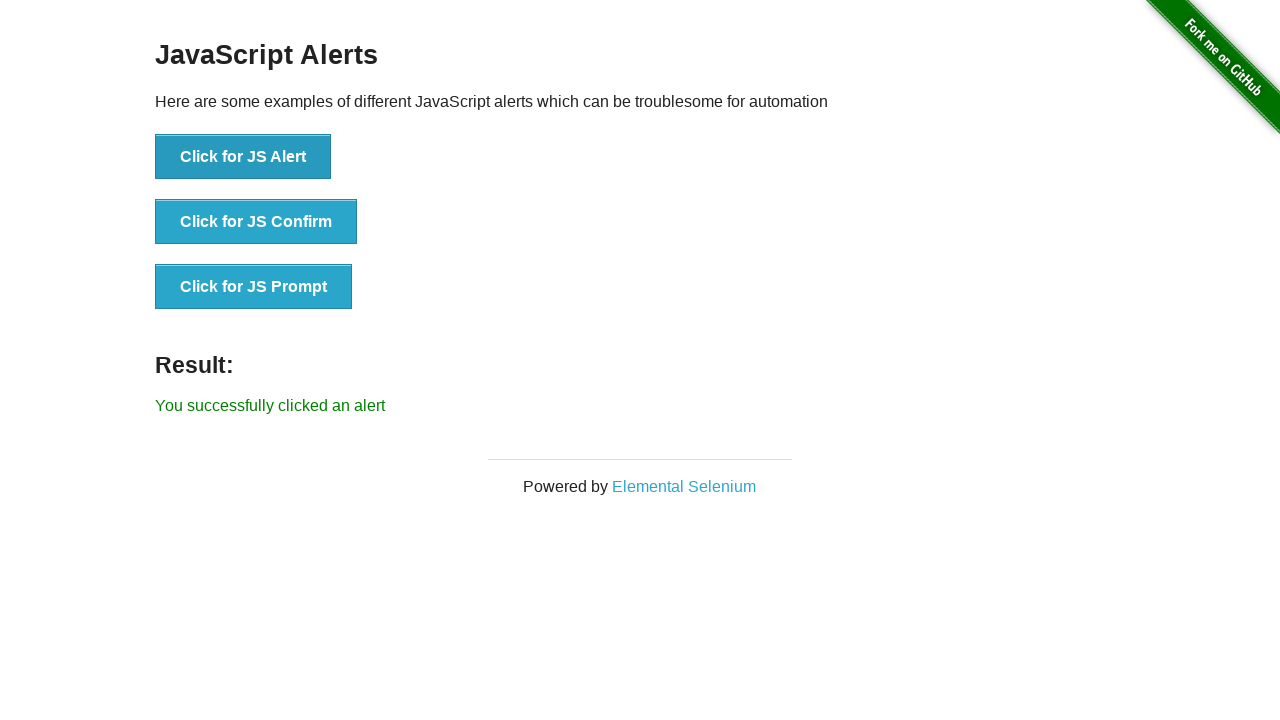

Set up dialog handler to accept alerts
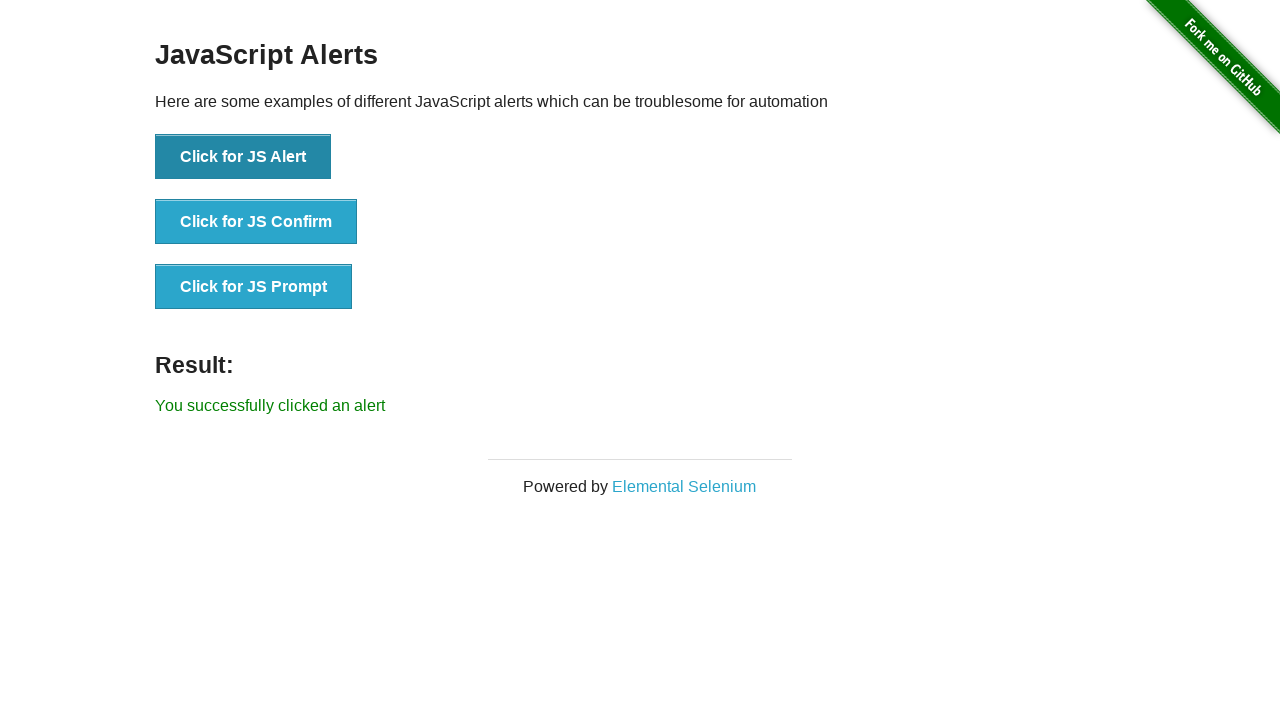

Retrieved success message text content
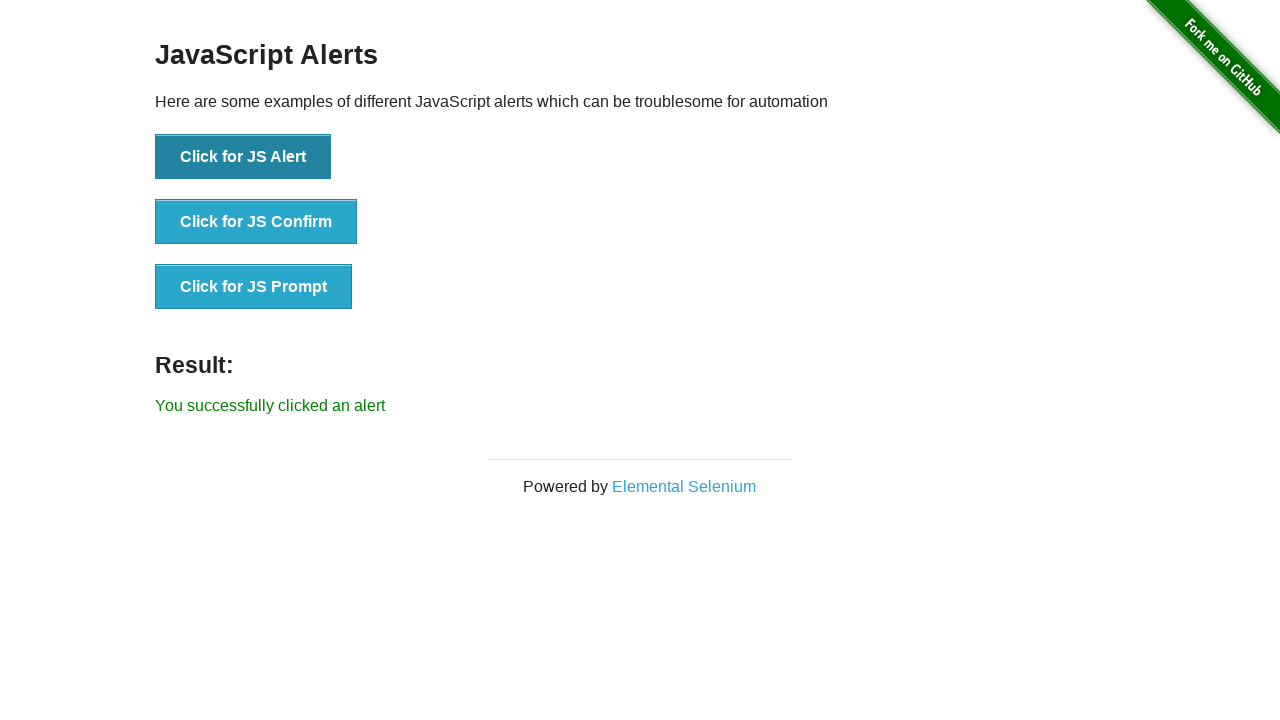

Verified success message matches expected text
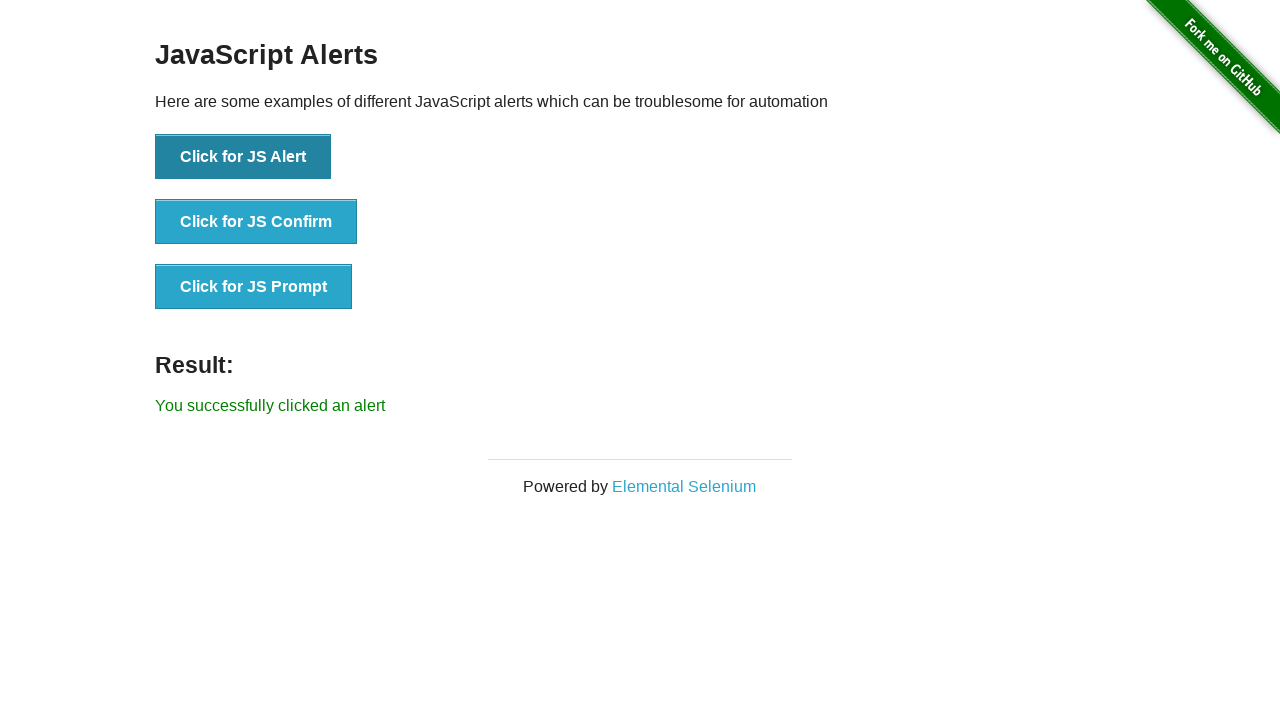

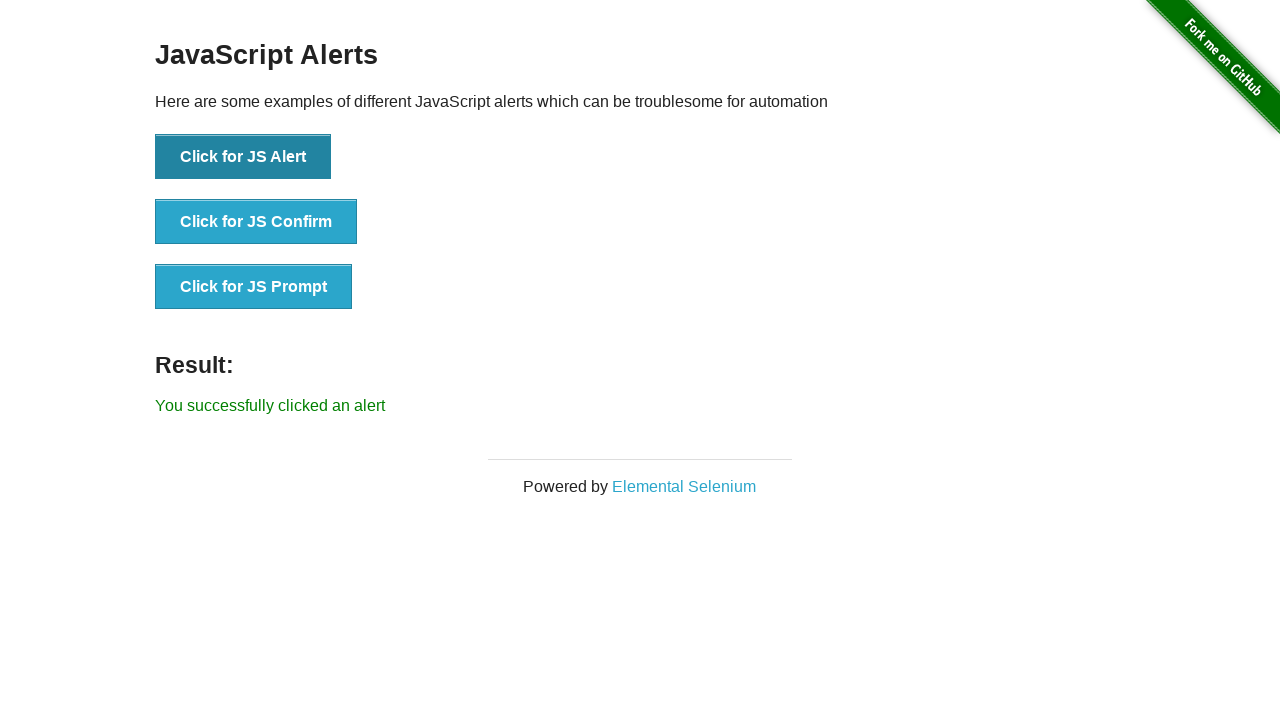